Navigates to a signup page and interacts with the state selection dropdown to verify all options are accessible

Starting URL: https://freelance-learn-automation.vercel.app/signup

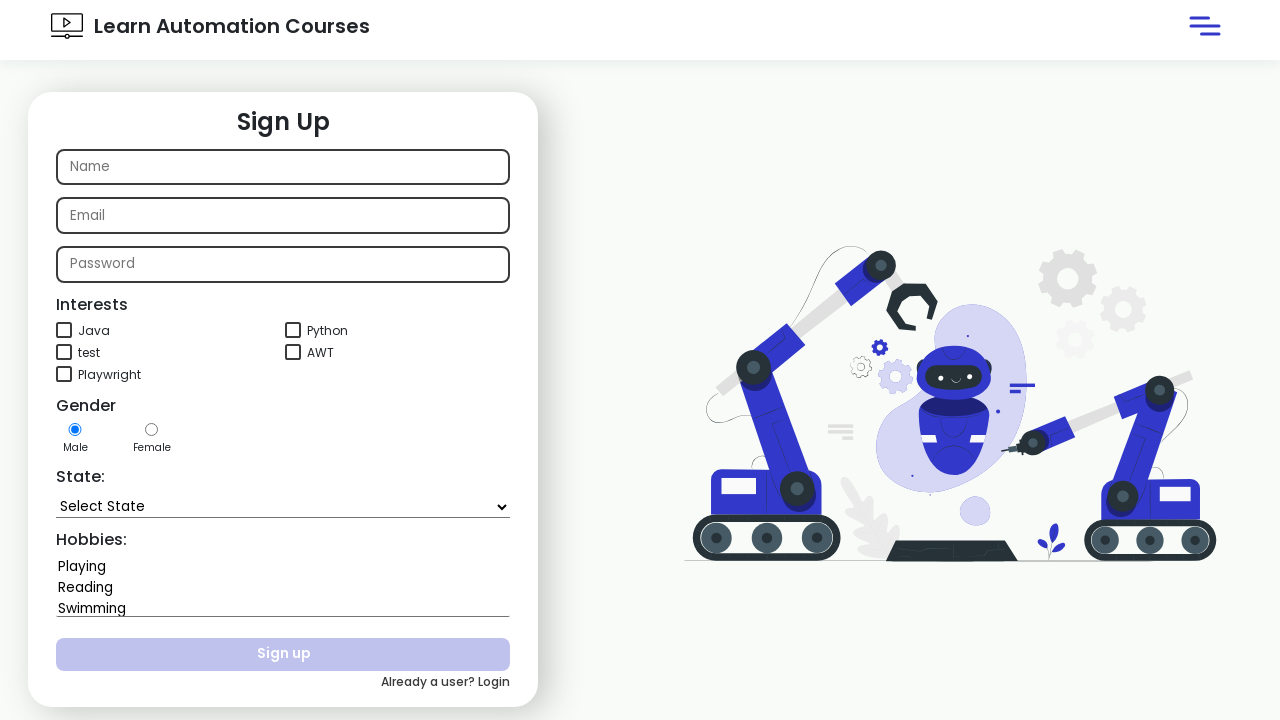

Waited for state dropdown to be present
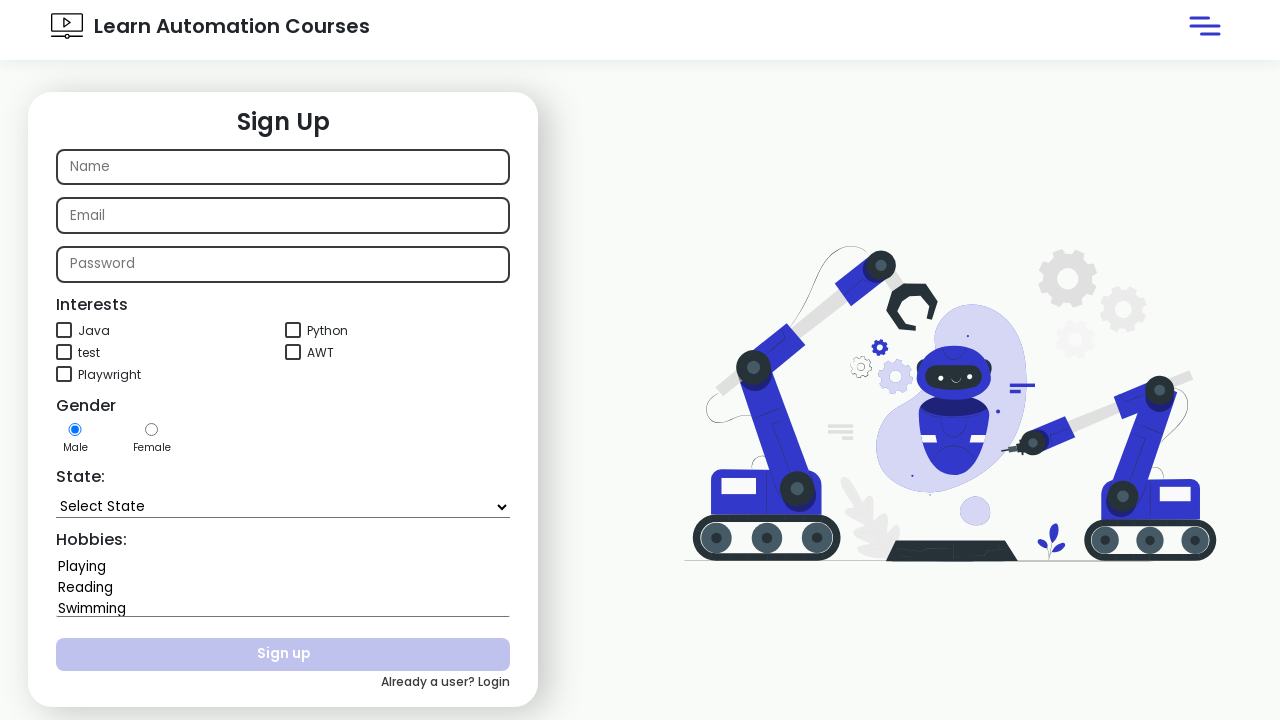

Located state dropdown element
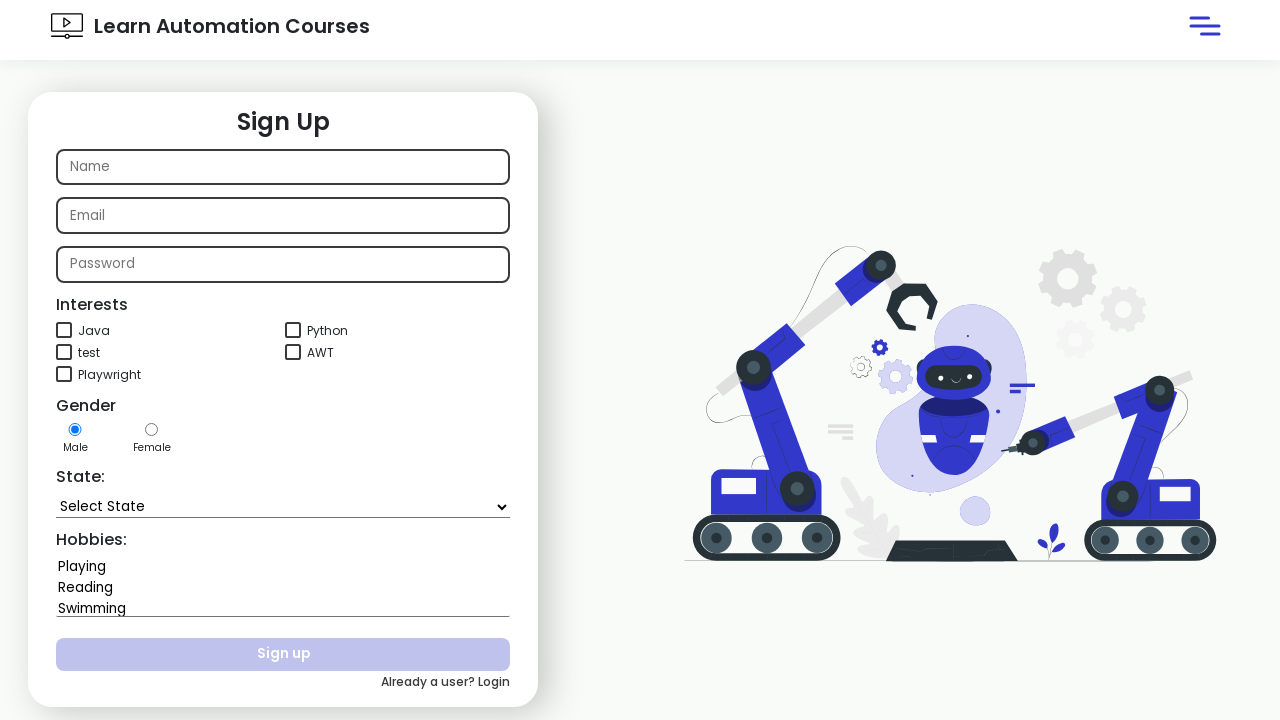

Retrieved all options from state dropdown
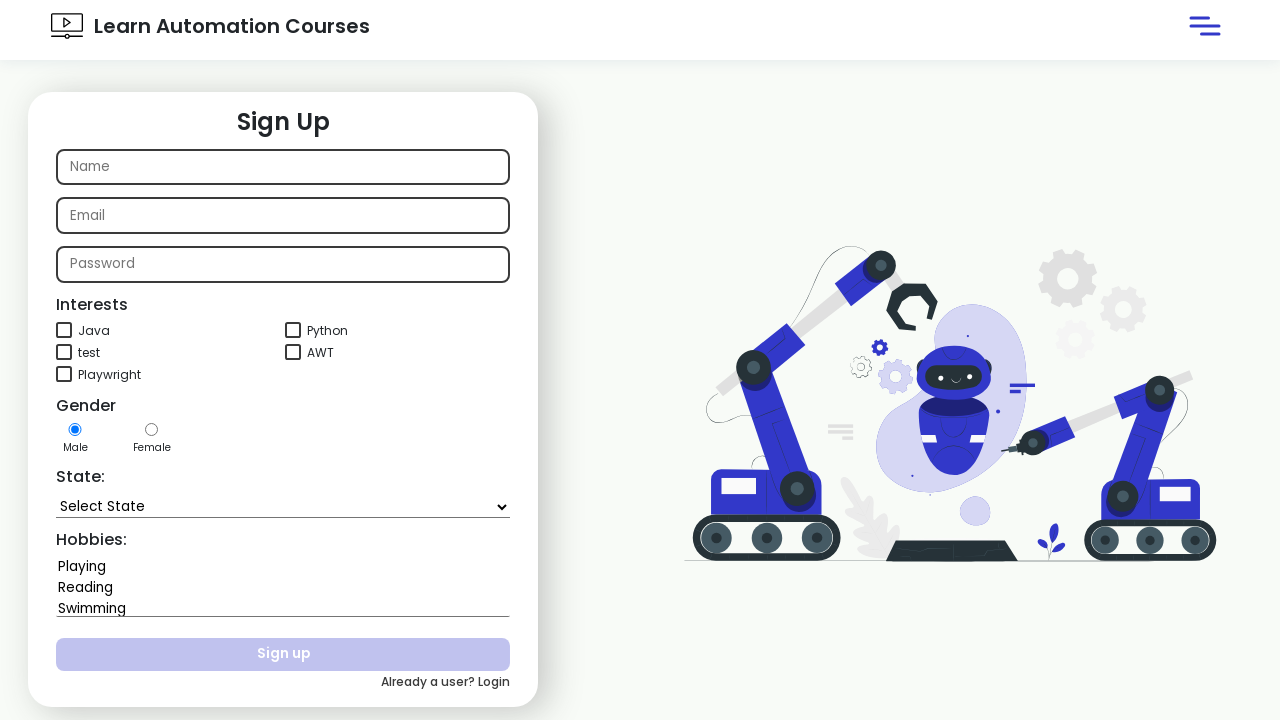

Verified state dropdown has options
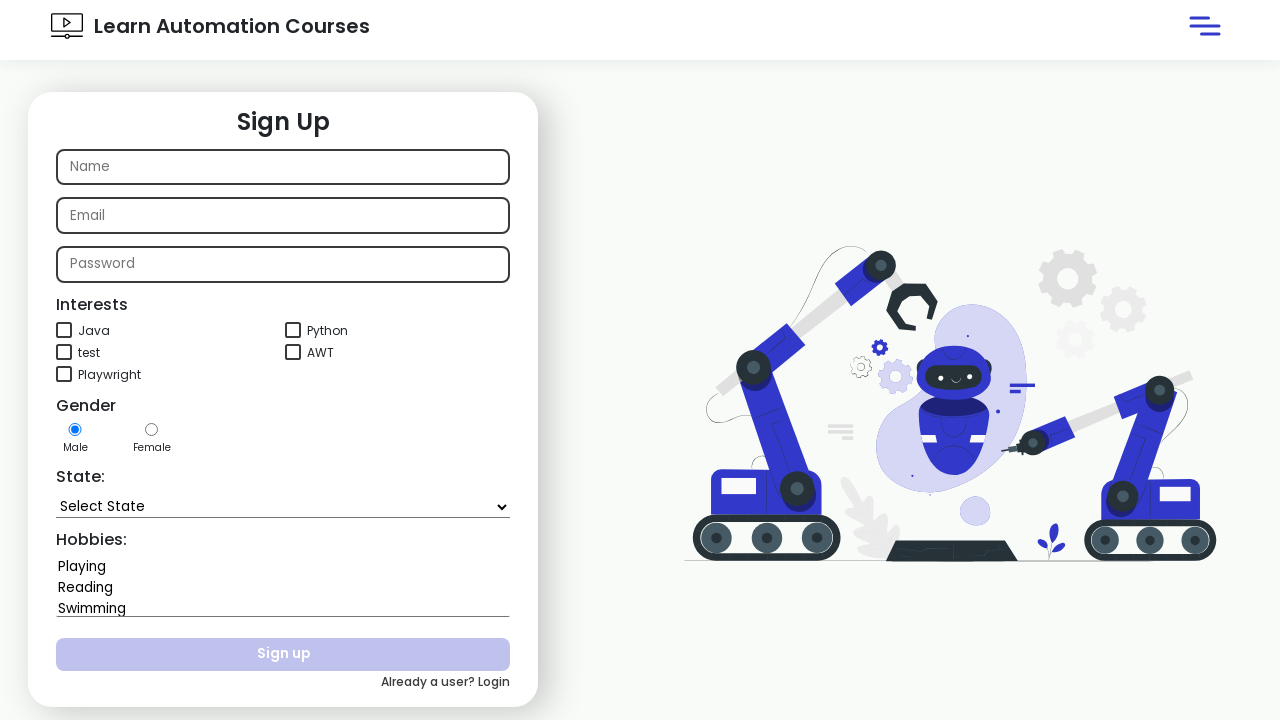

Clicked on state dropdown to verify interactability at (283, 507) on #state
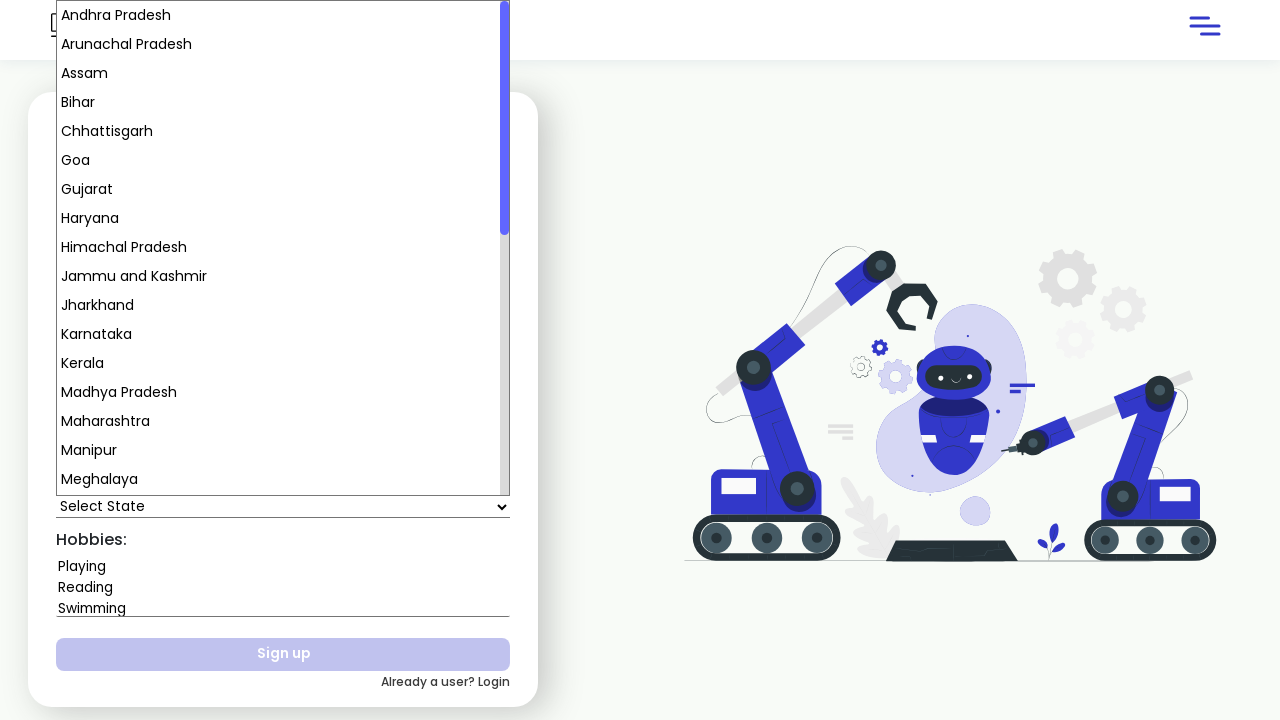

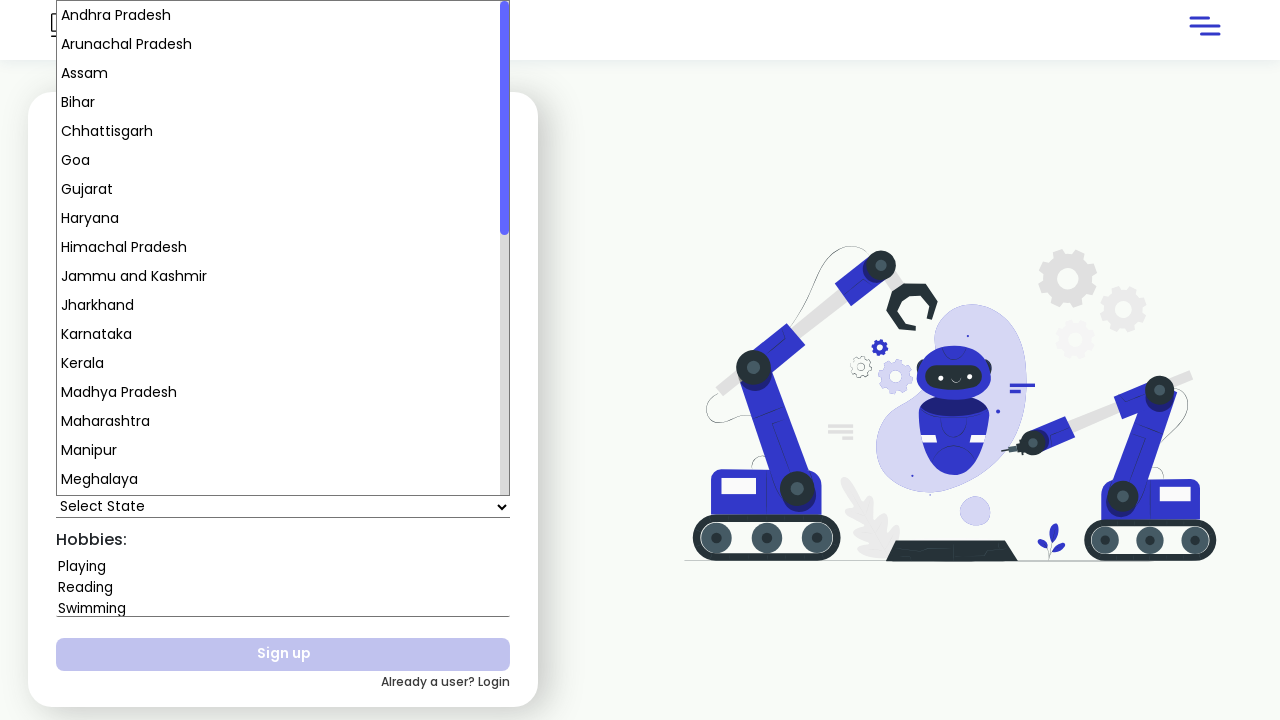